Navigates to a blog post about Selenium practice websites and verifies the page loads successfully

Starting URL: https://bugbug.io/blog/software-testing/best-selenium-practice-websites/#toolsqa-automation-practice-form

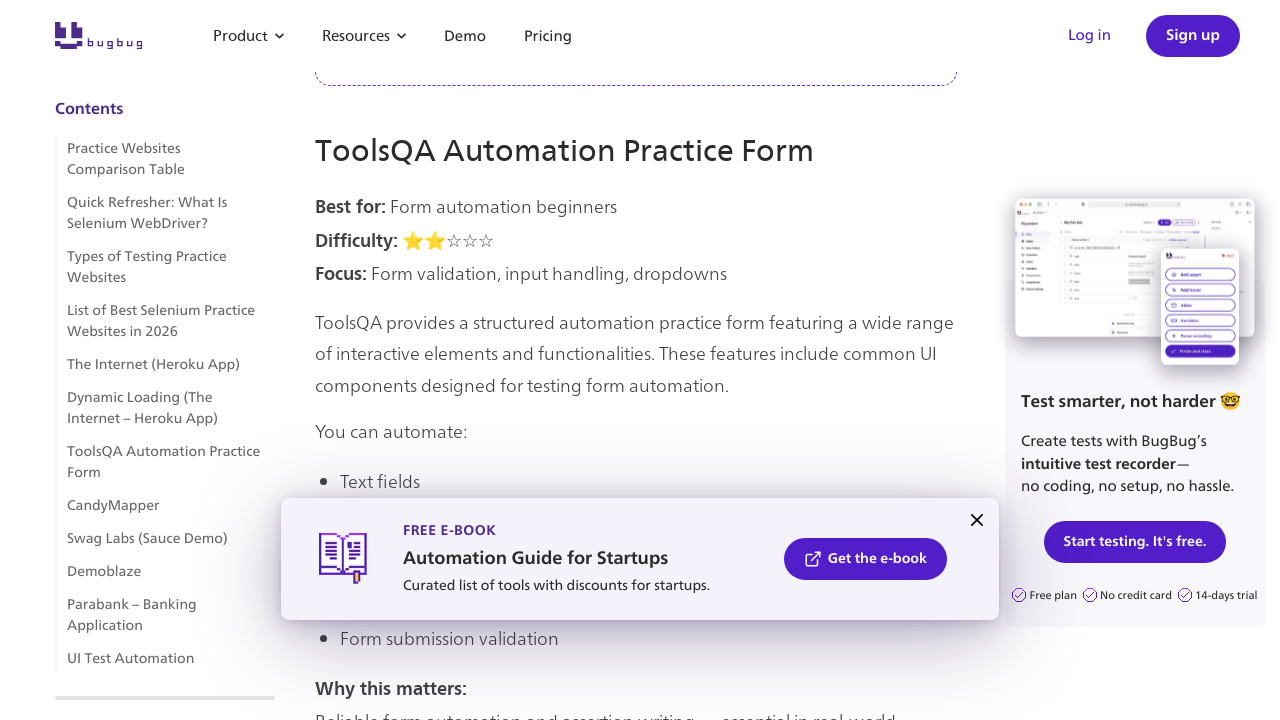

Waited for page to fully load (networkidle state)
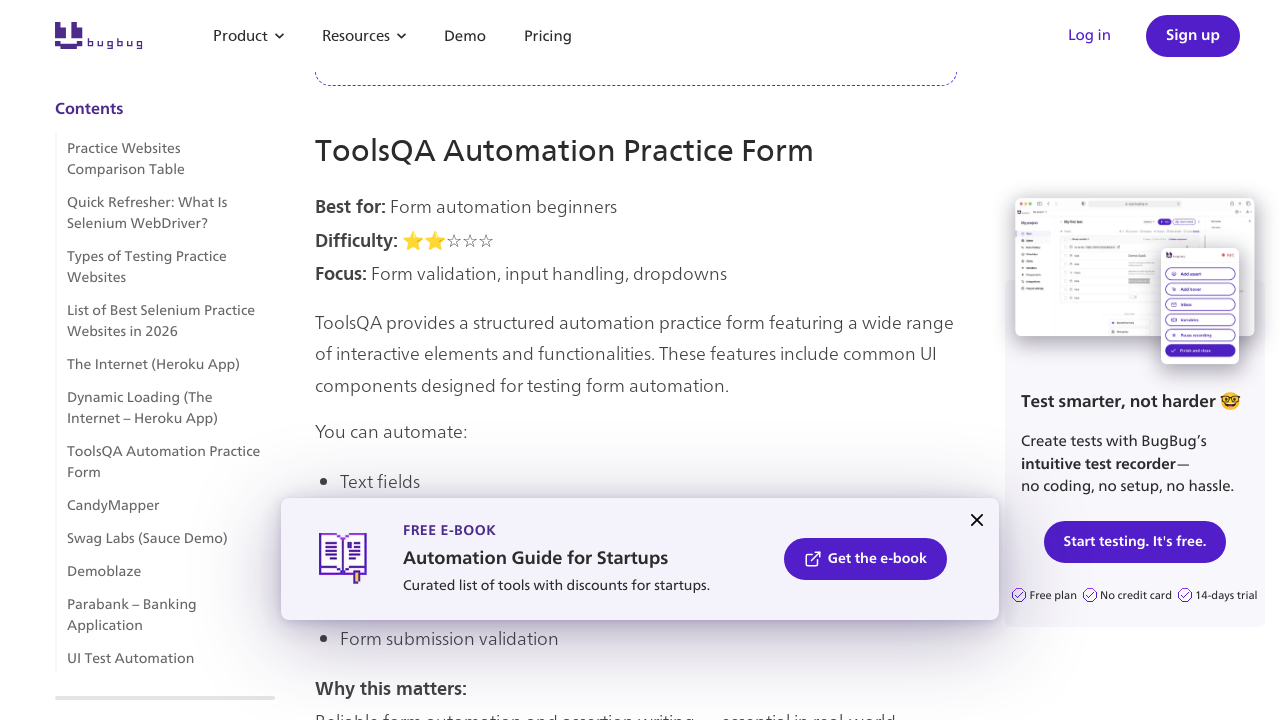

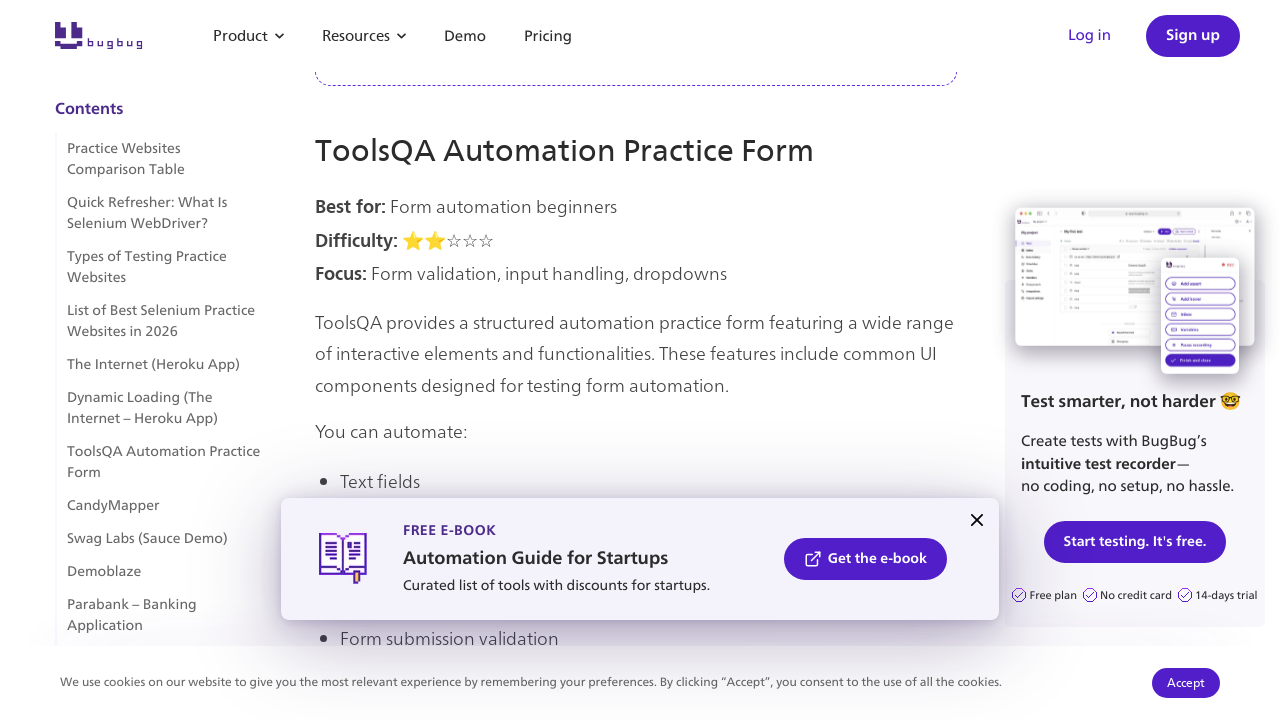